Tests JavaScript alert functionality by clicking the first button and accepting the alert dialog

Starting URL: https://the-internet.herokuapp.com/javascript_alerts

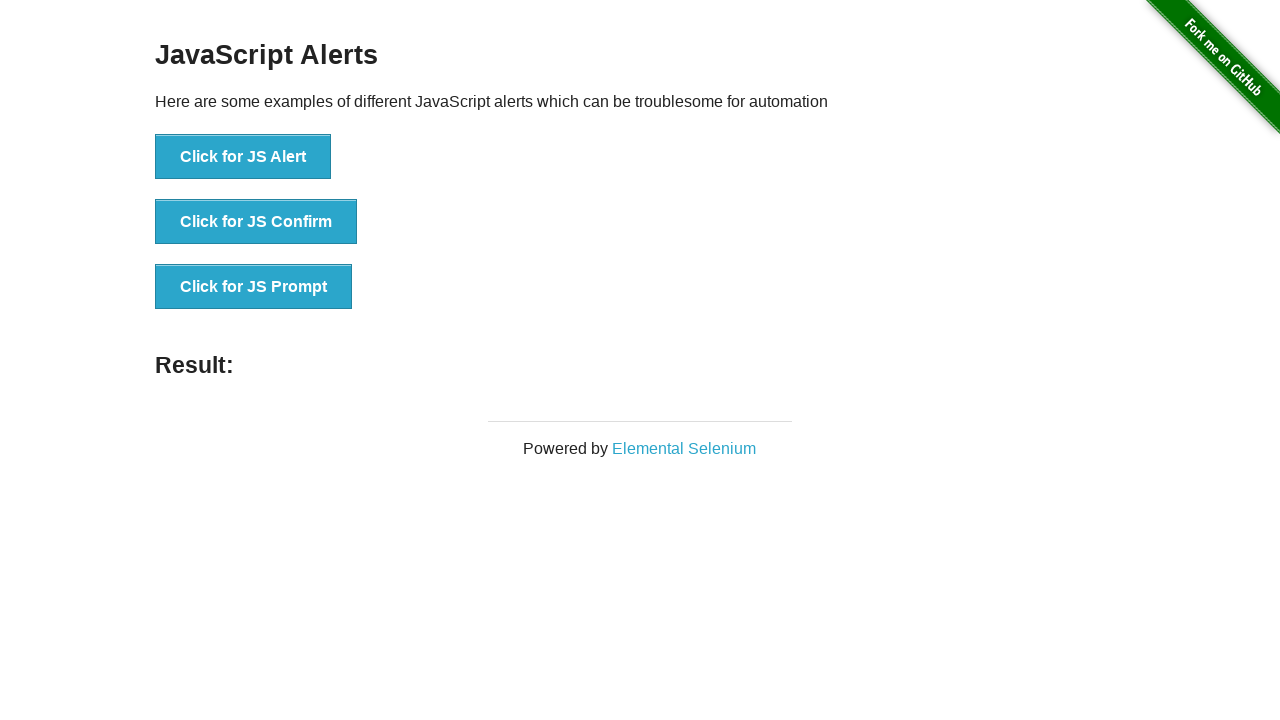

Clicked the first button to trigger JavaScript alert at (243, 157) on xpath=//*[text()='Click for JS Alert']
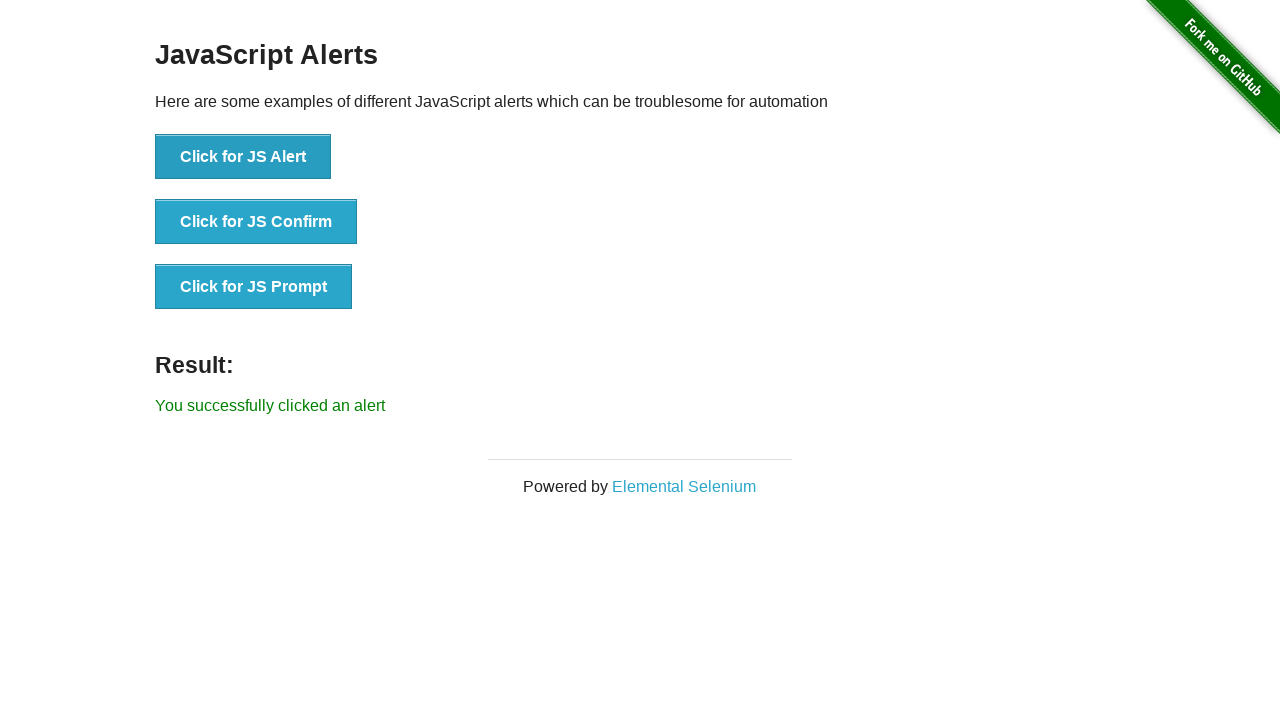

Set up dialog handler to accept alert
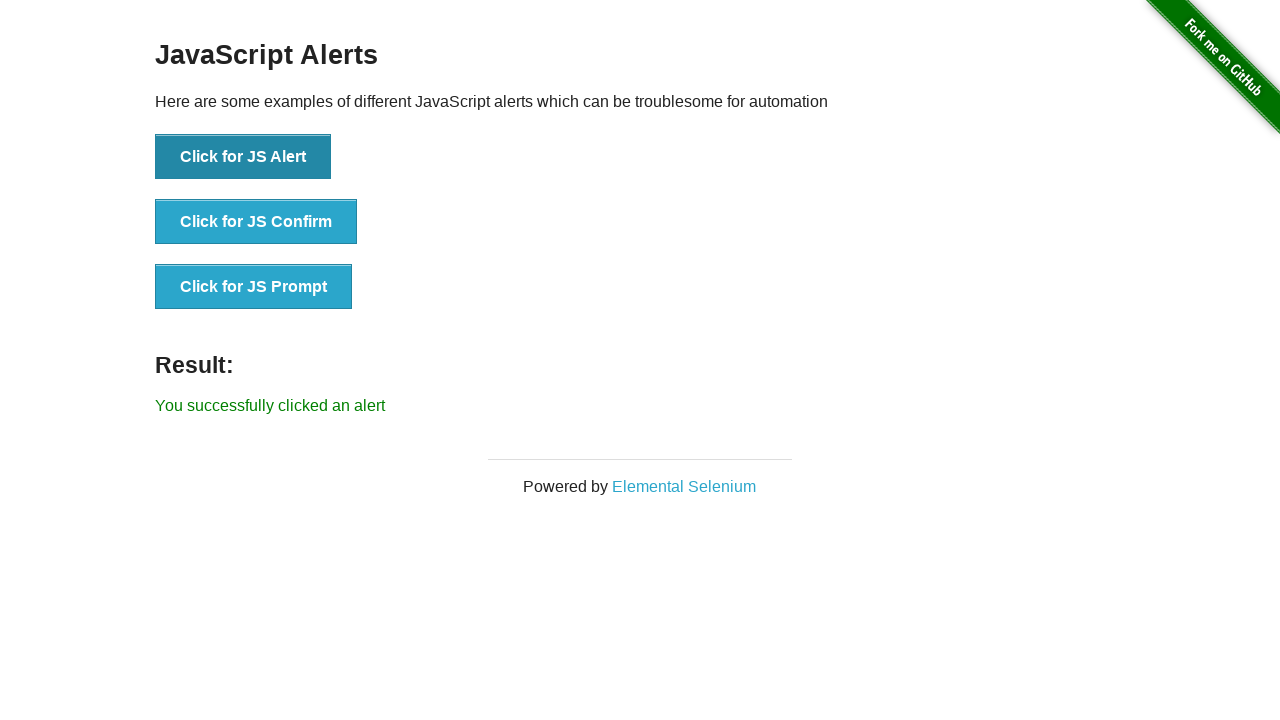

Clicked the alert button and accepted the dialog at (243, 157) on xpath=//*[text()='Click for JS Alert']
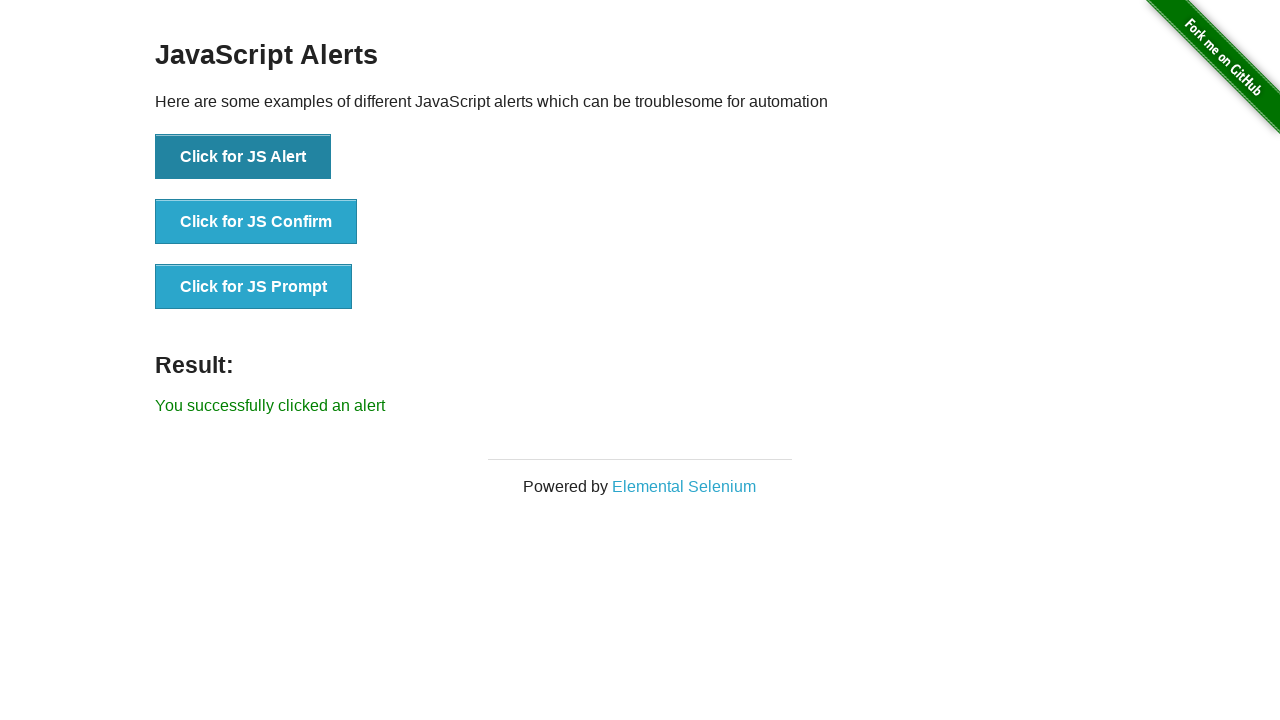

Result message element appeared
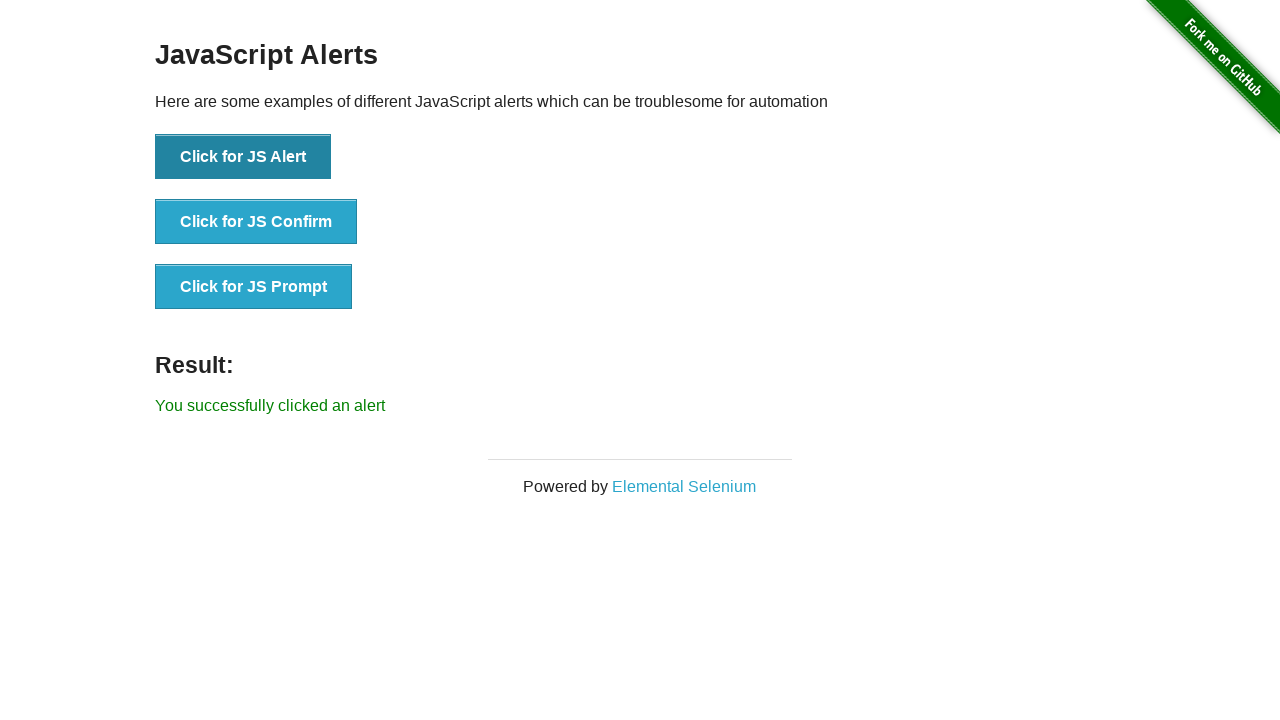

Retrieved result message text
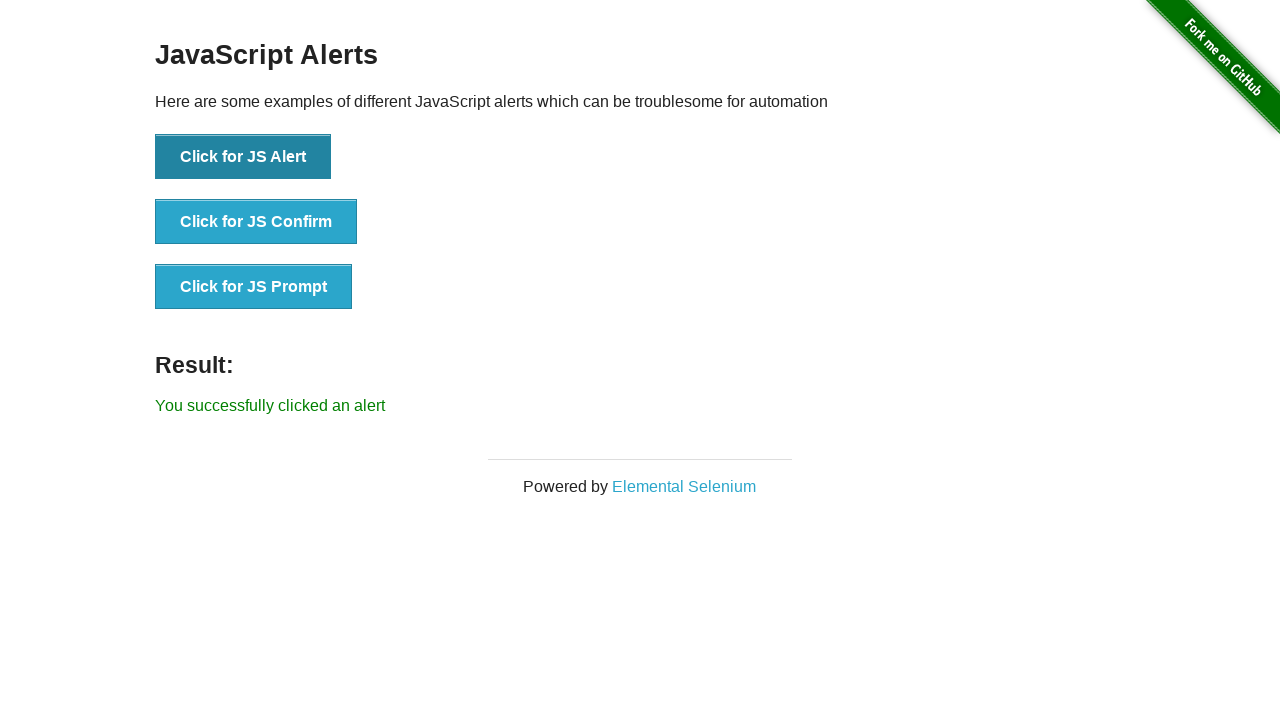

Verified result message matches expected text 'You successfully clicked an alert'
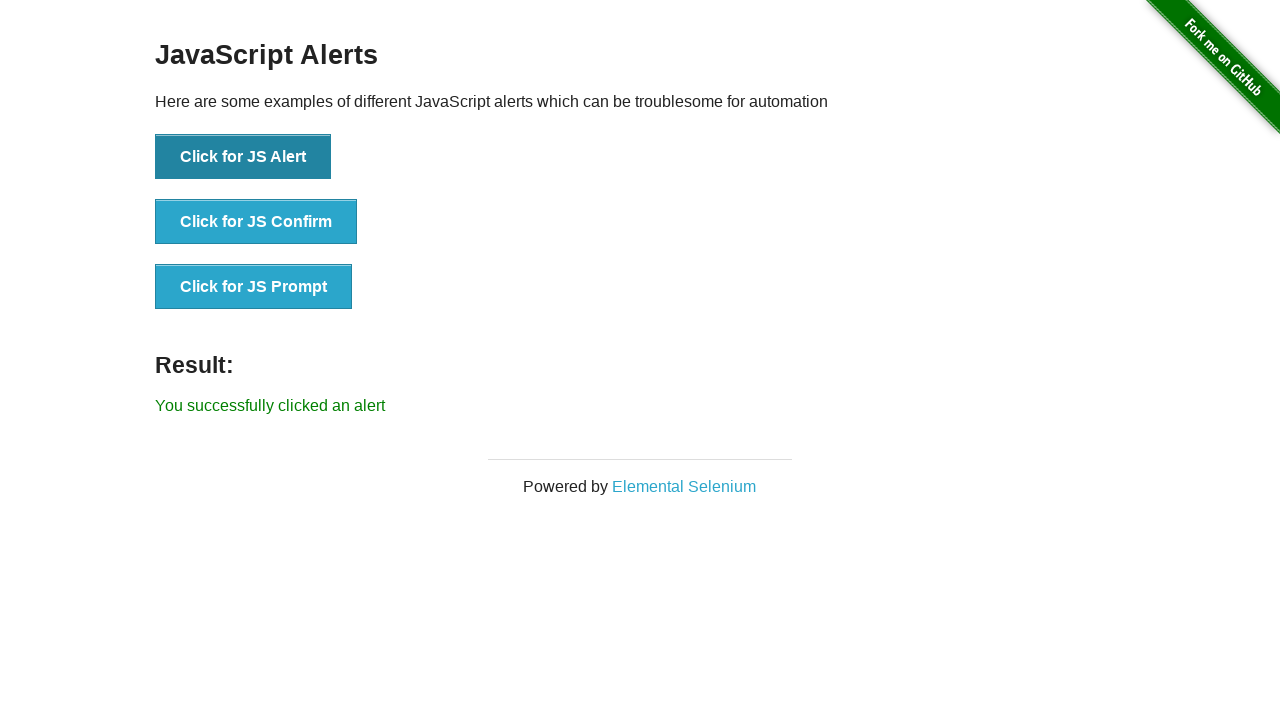

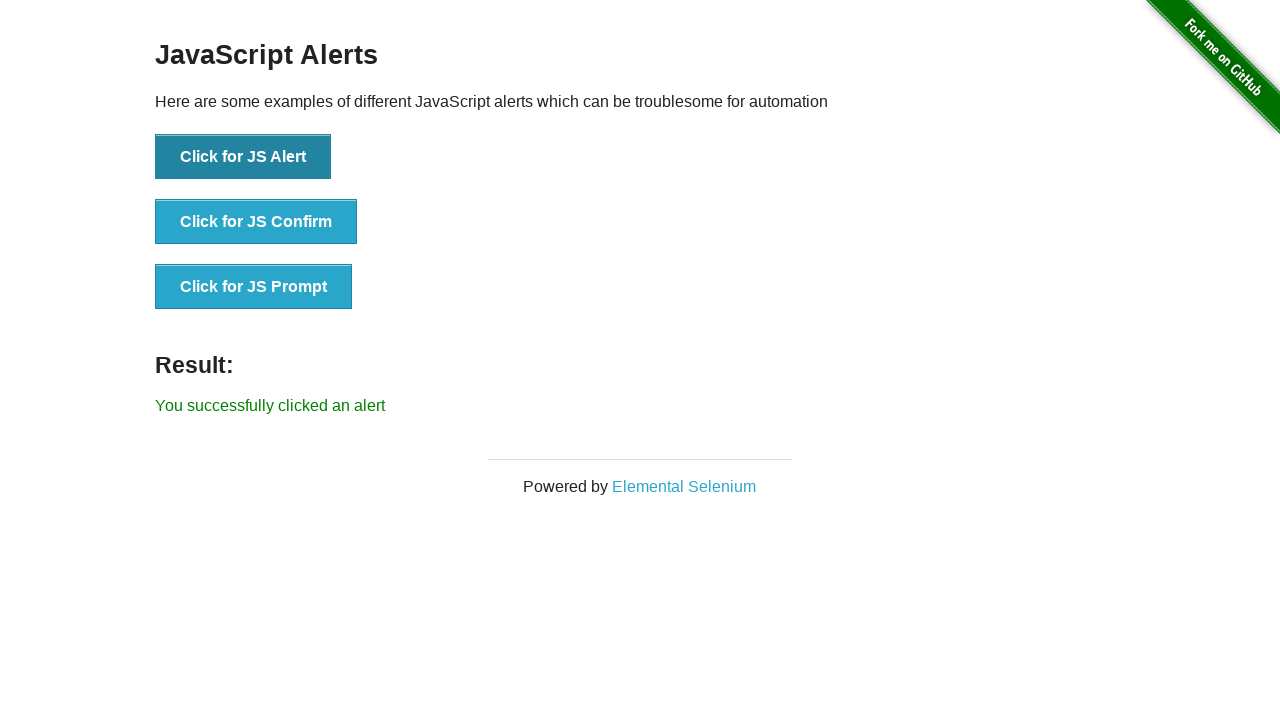